Tests checkbox functionality by toggling checkboxes on and off and verifying their states

Starting URL: http://the-internet.herokuapp.com/checkboxes

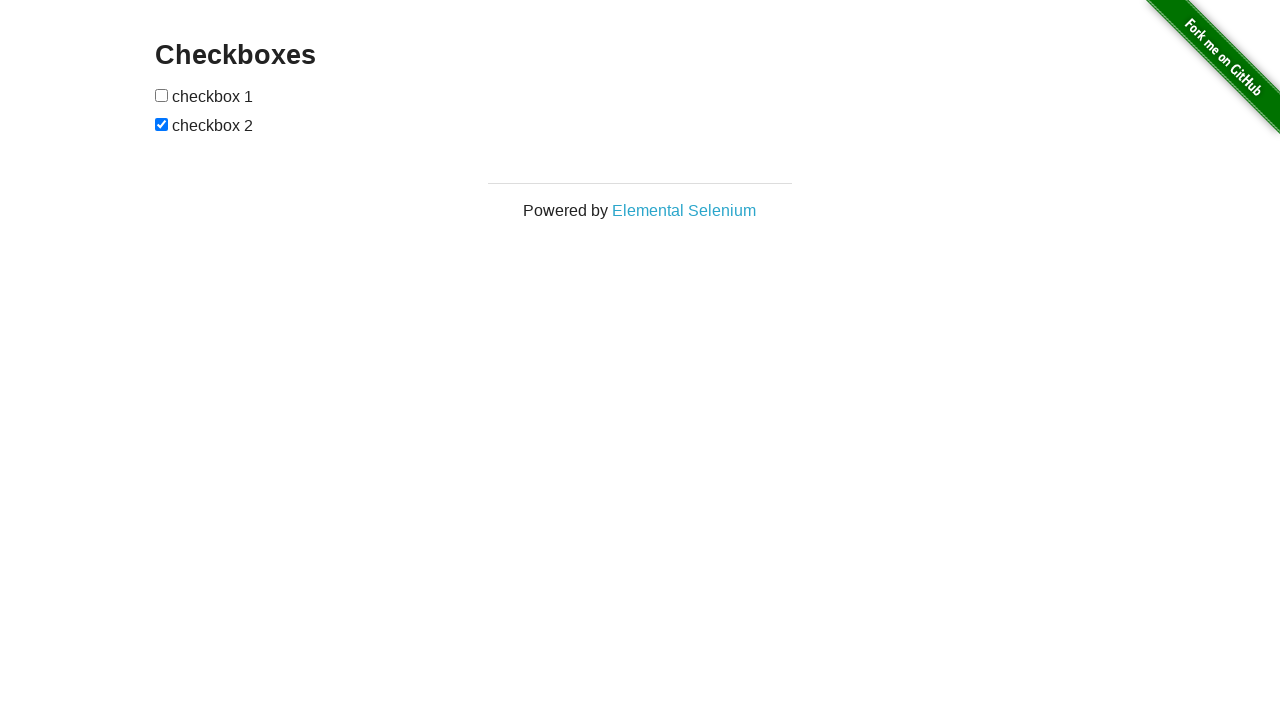

Located first checkbox element
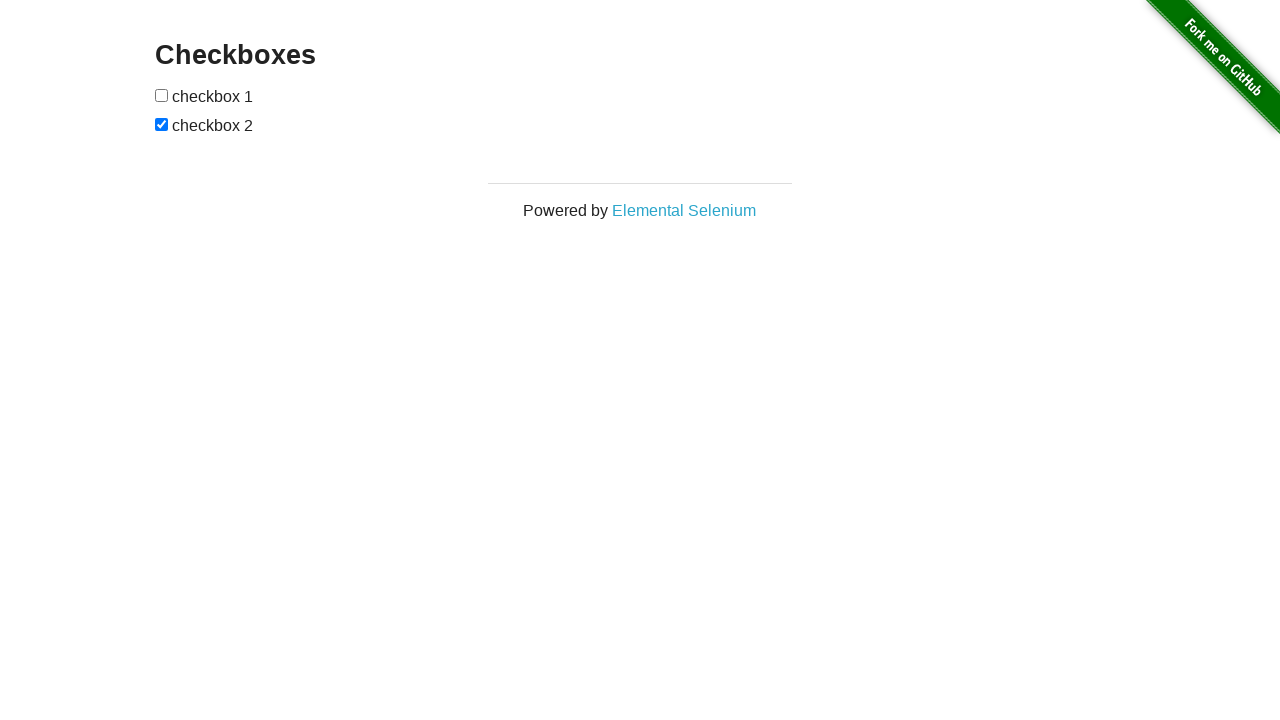

Clicked first checkbox to toggle it at (162, 95) on input[type='checkbox'] >> nth=0
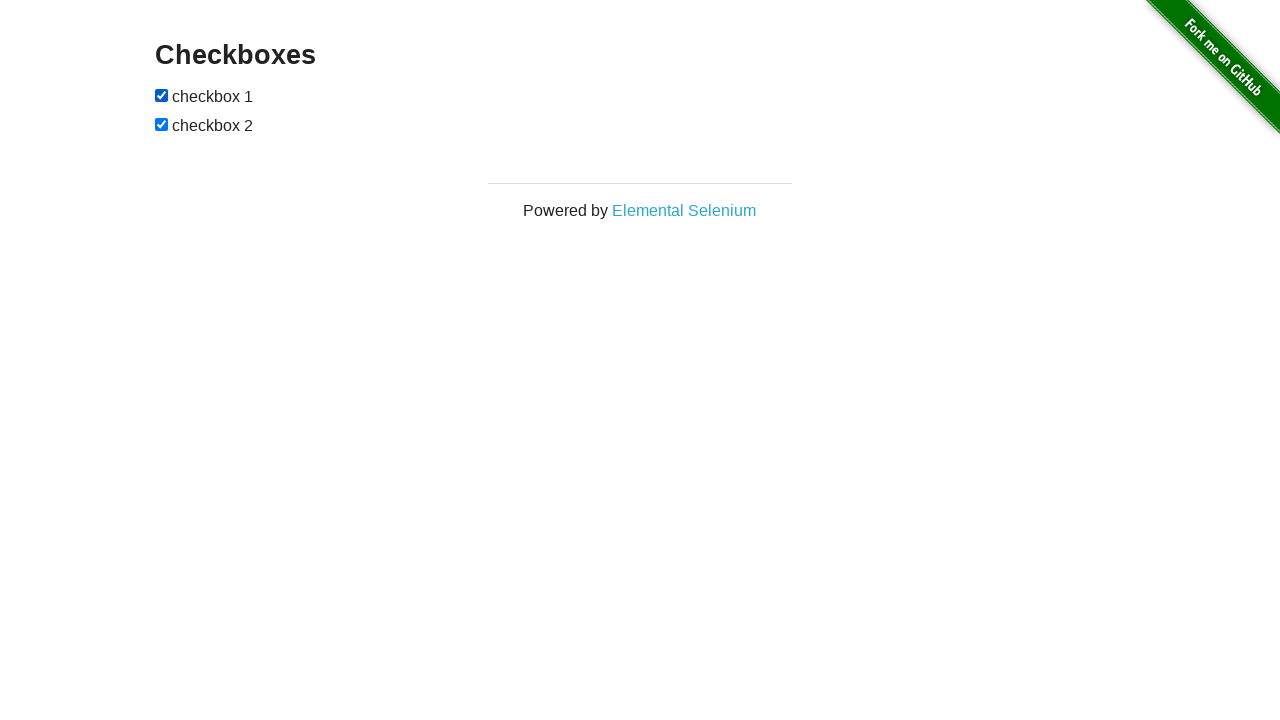

Located second checkbox element
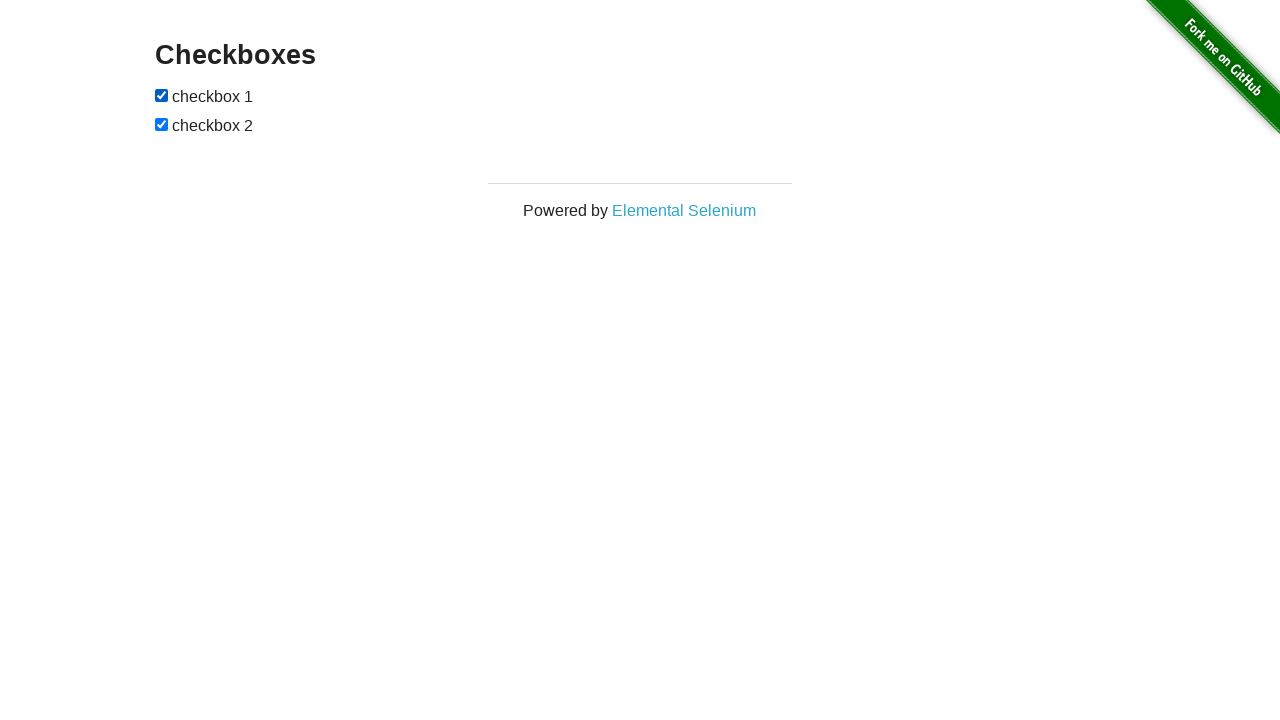

Clicked second checkbox (checked by default) to toggle it at (162, 124) on input[type='checkbox'] >> nth=1
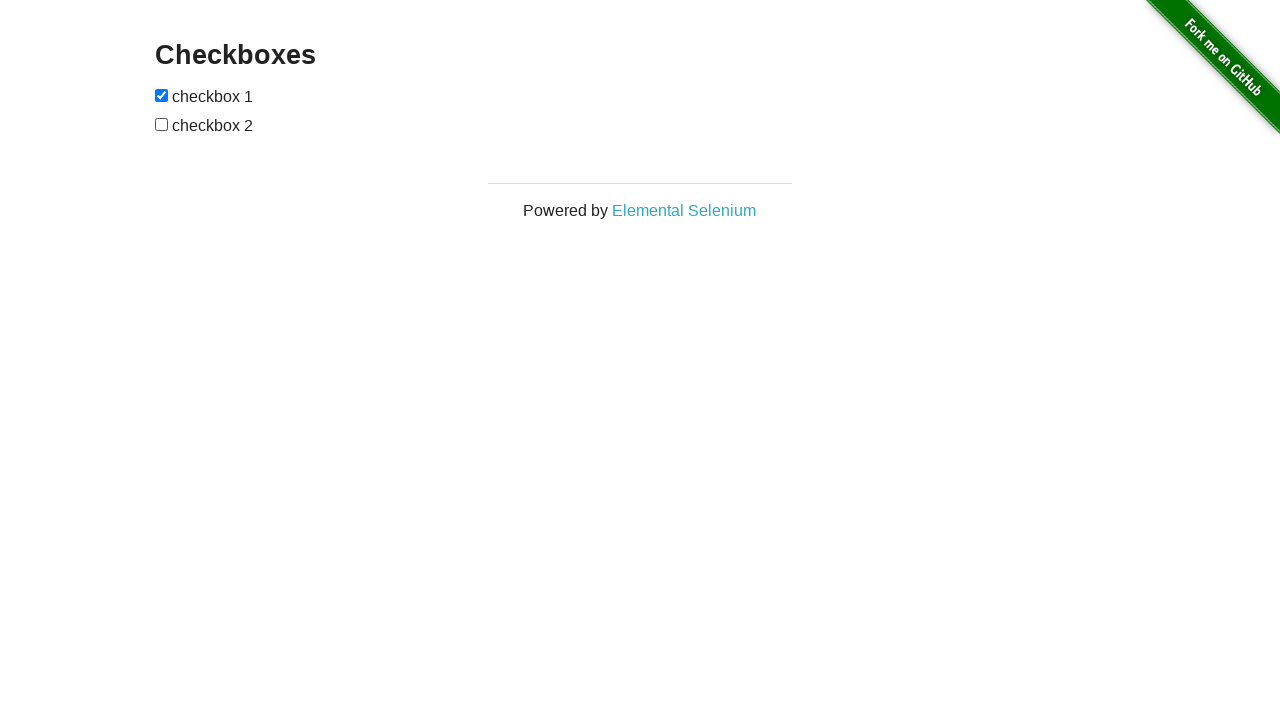

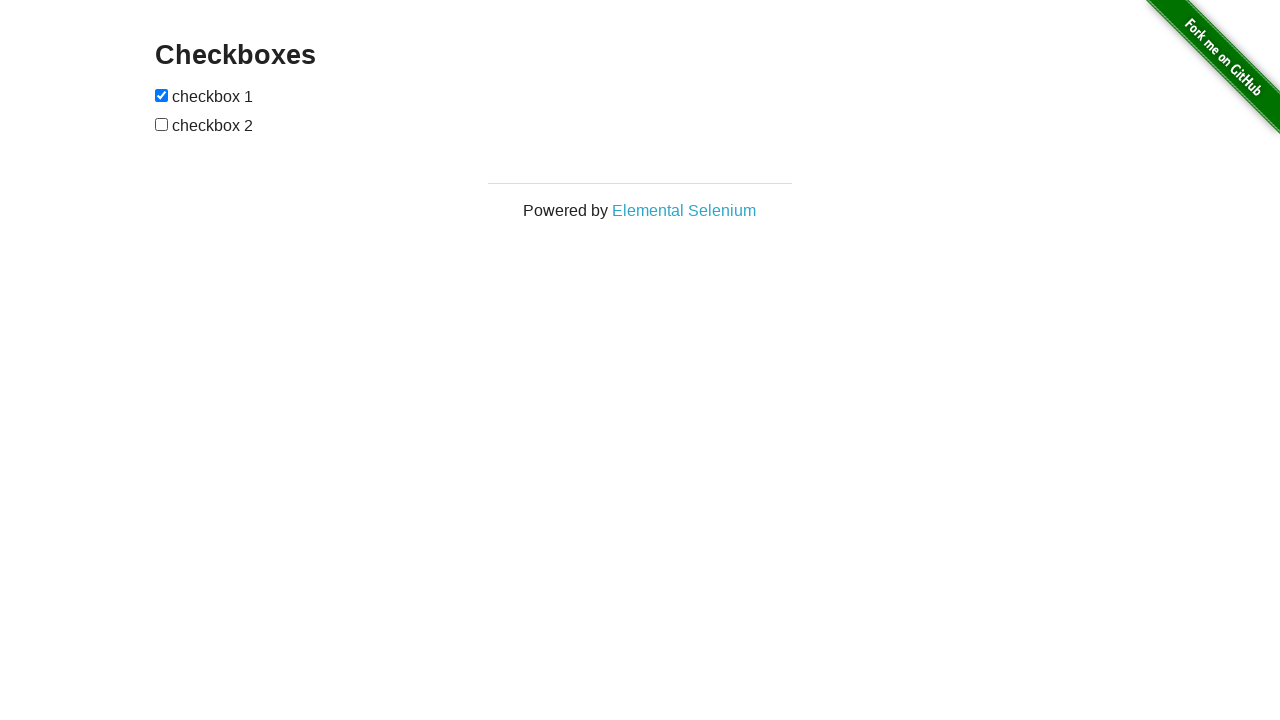